Navigates to a dropdown page and verifies the selection state of red and green checkboxes

Starting URL: https://automationtesting.co.uk/dropdown.html

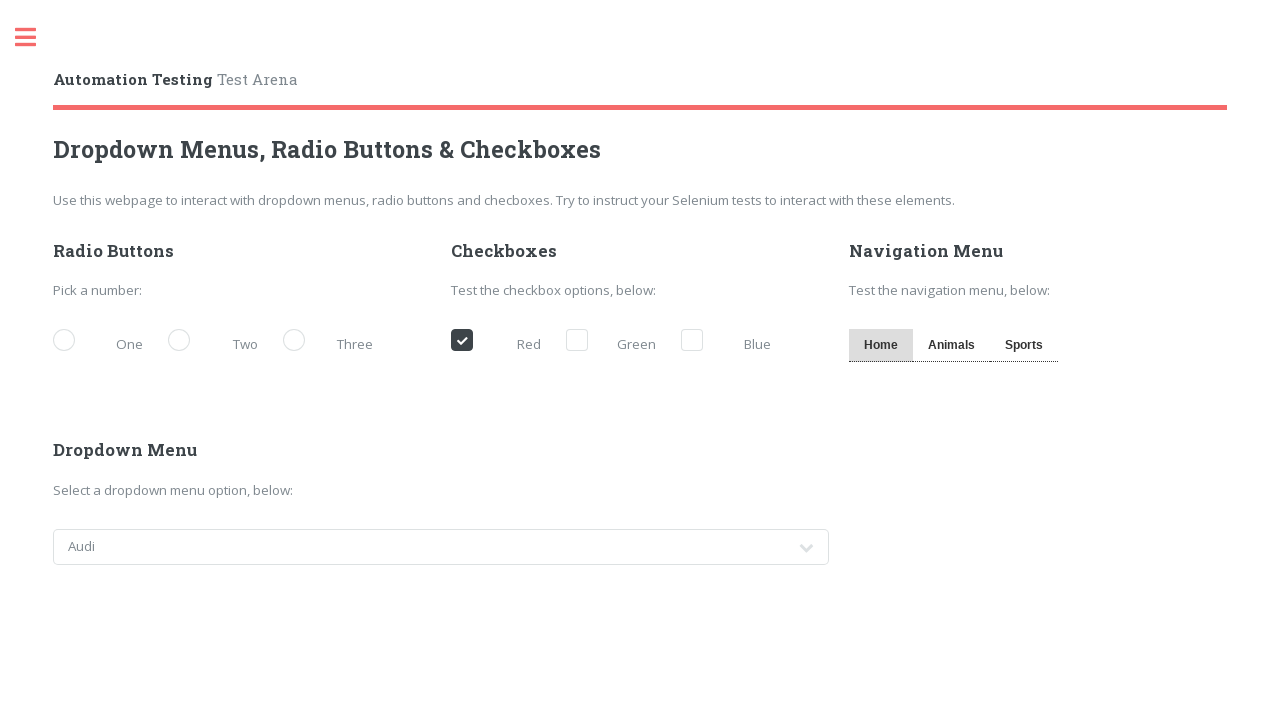

Navigated to dropdown page
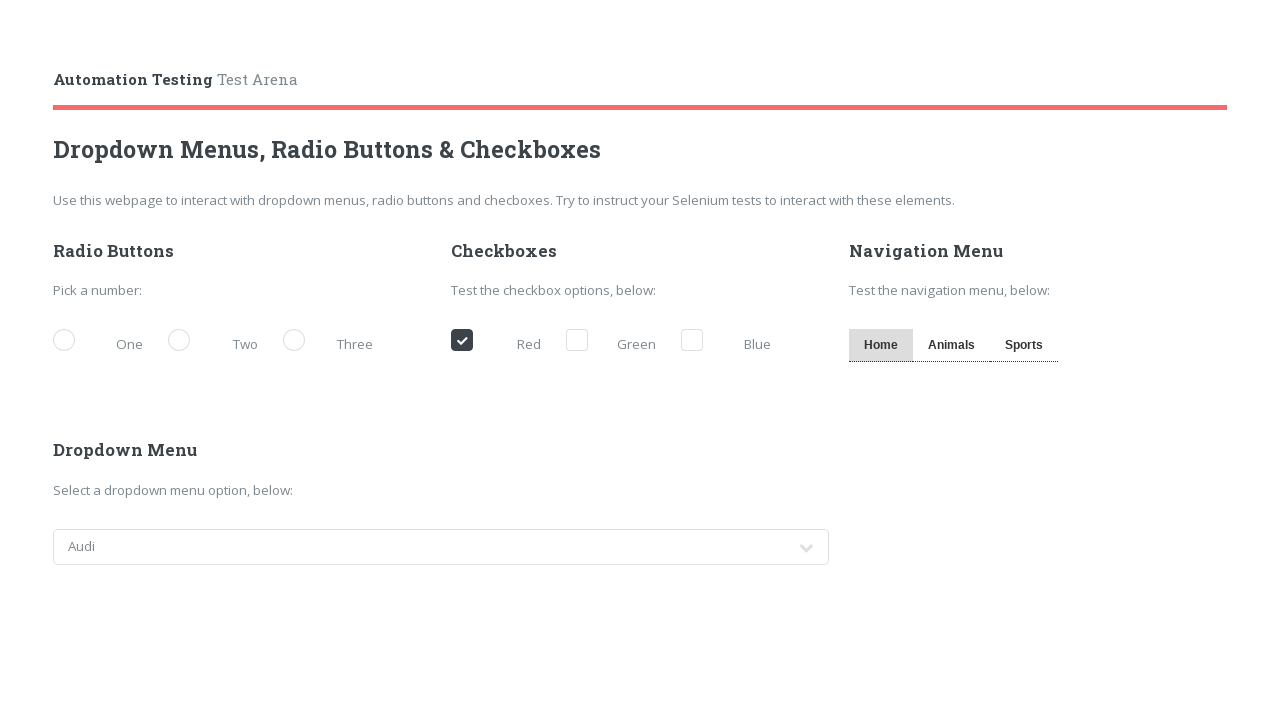

Verified red checkbox selection state
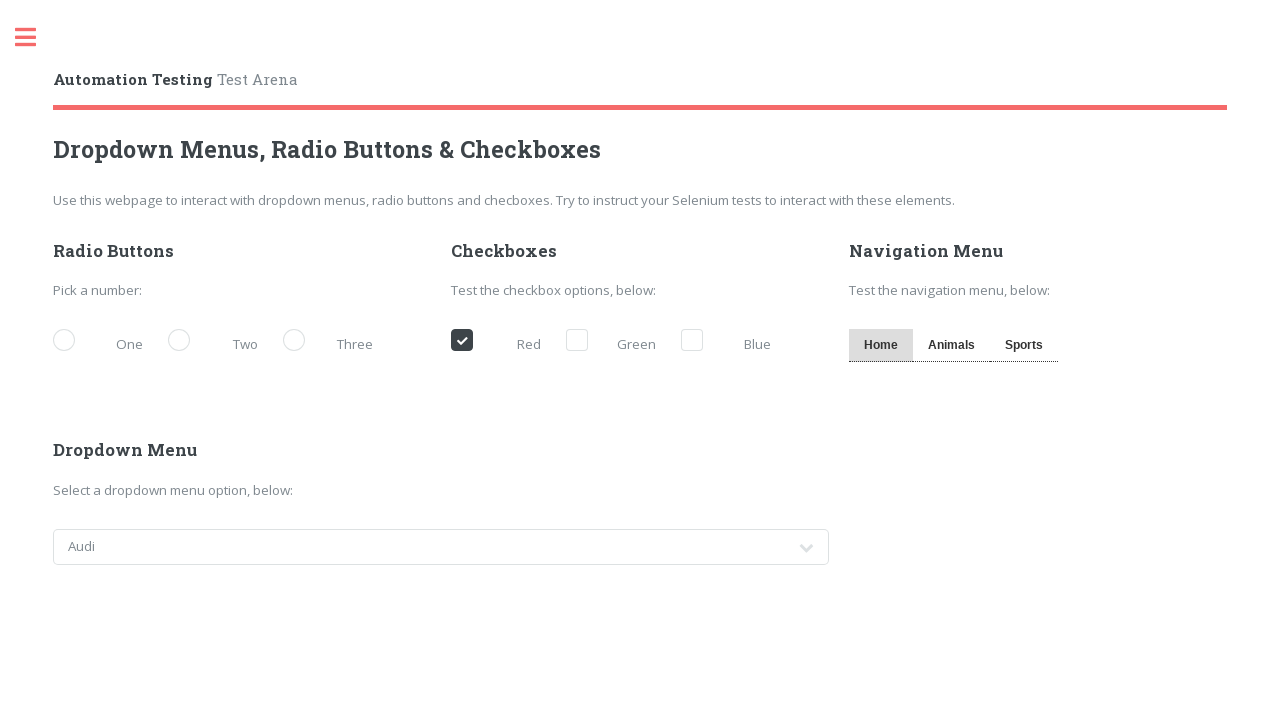

Verified green checkbox selection state
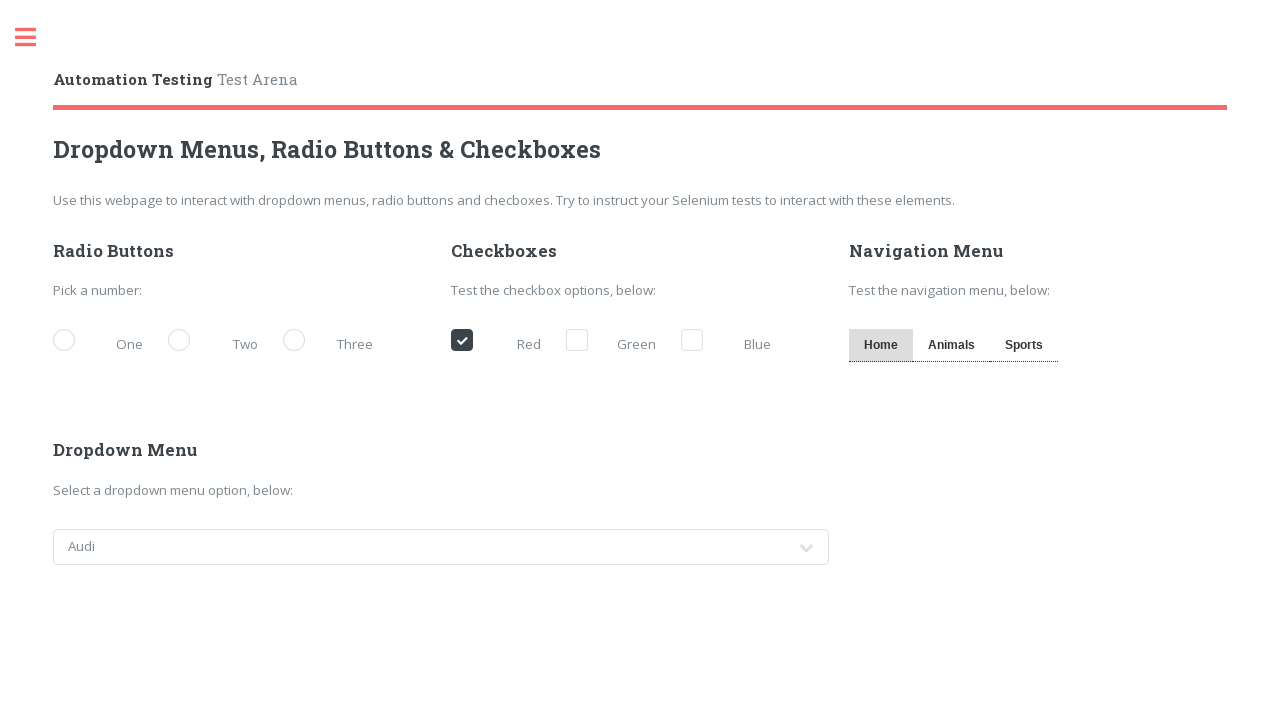

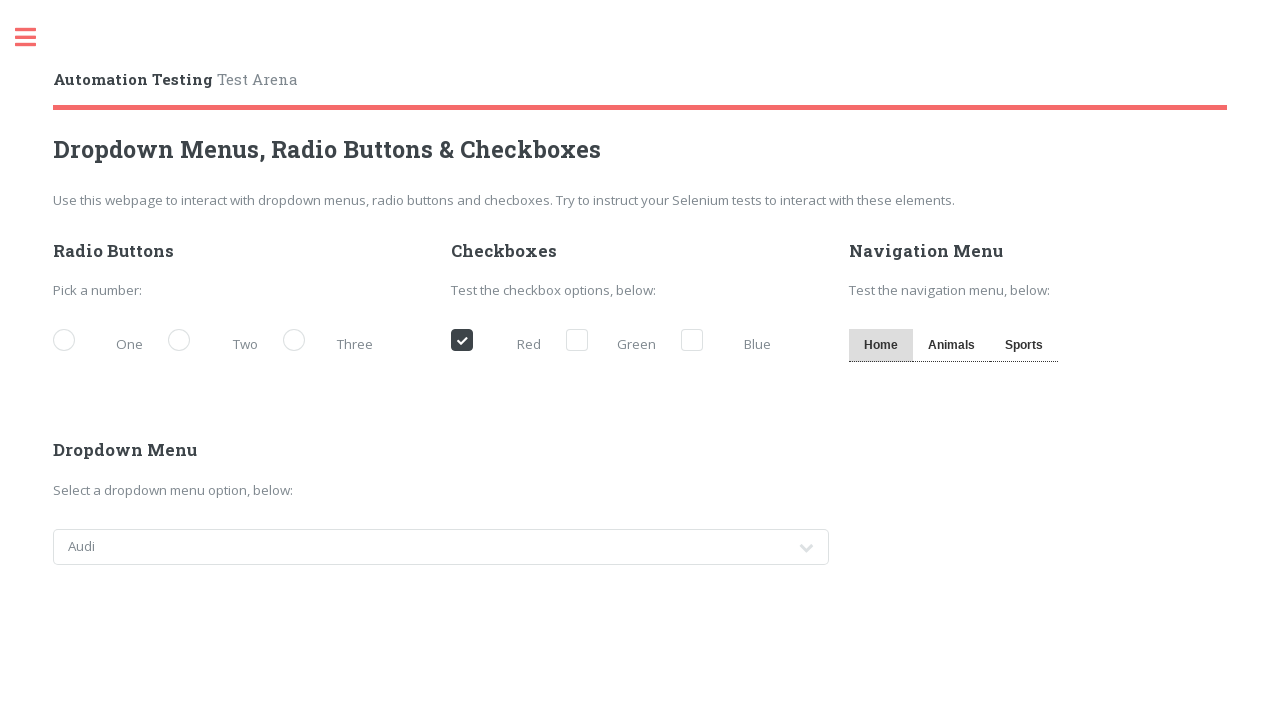